Tests JavaScript alert popup handling by clicking a button to trigger an alert and then dismissing it

Starting URL: https://www.automationtesting.co.uk/popups.html

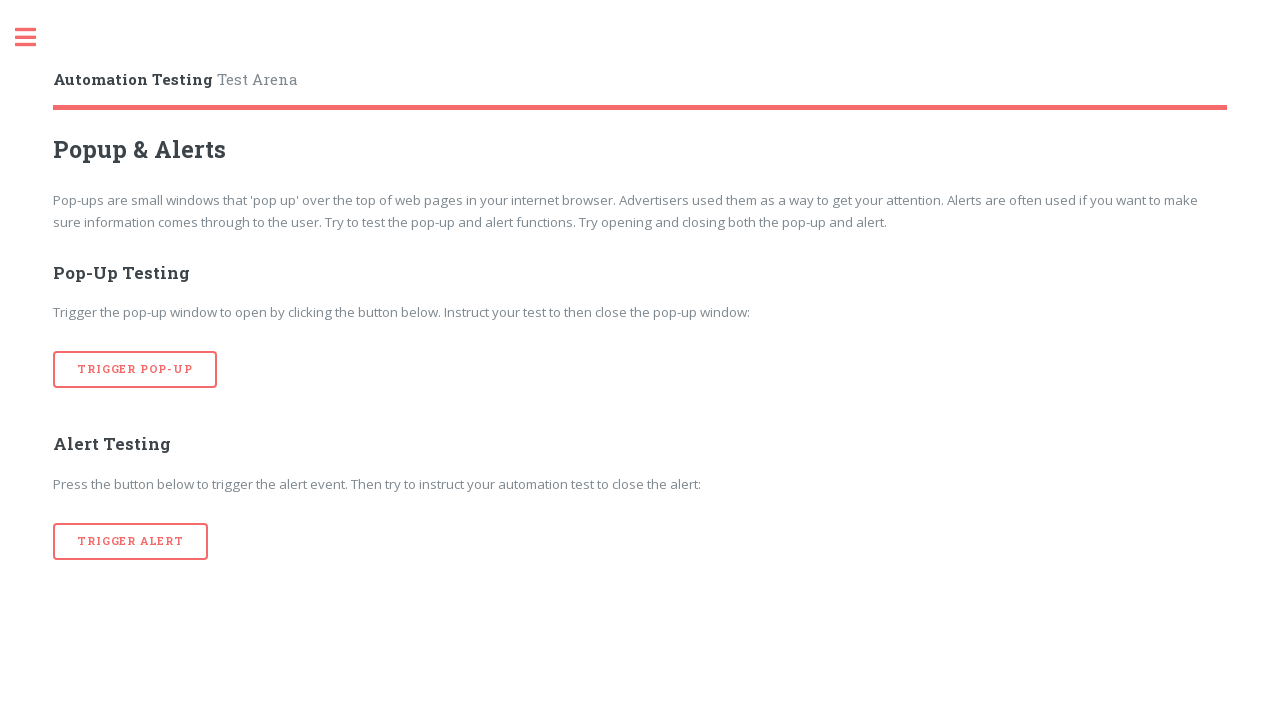

Set up dialog handler to dismiss alert
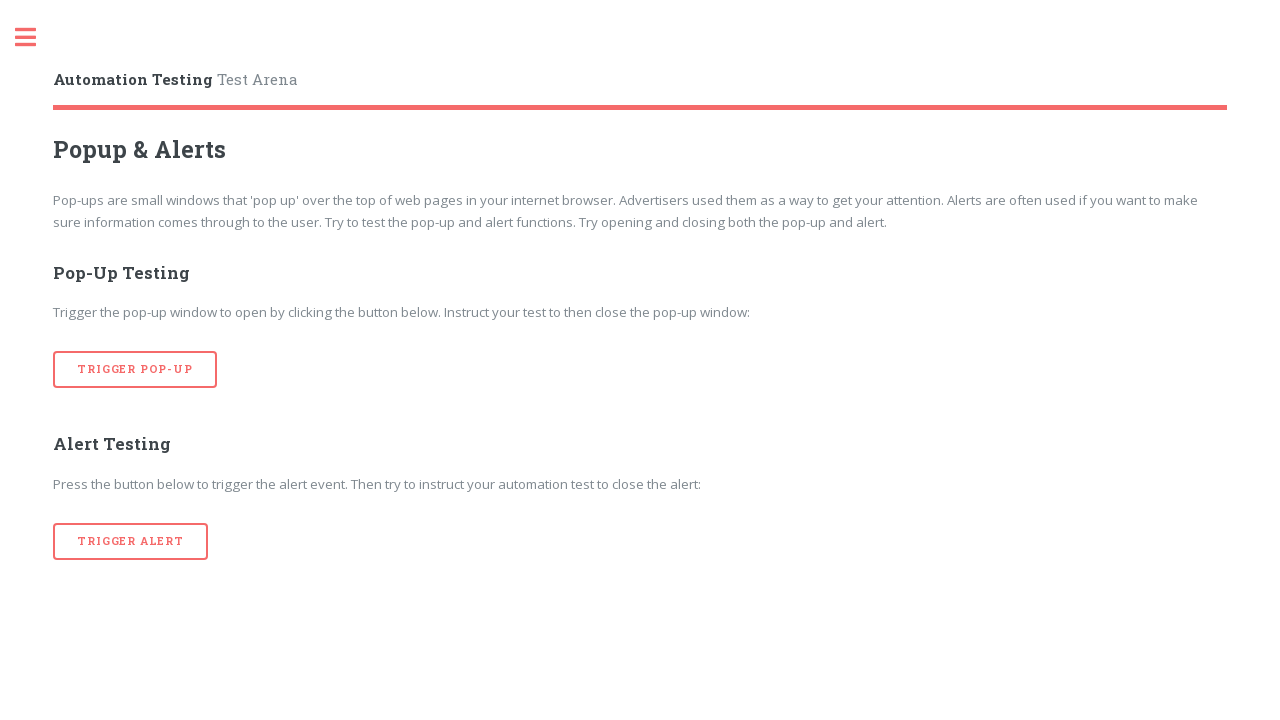

Clicked alert trigger button and dismissed JavaScript alert popup at (131, 541) on button[onclick='alertTrigger()']
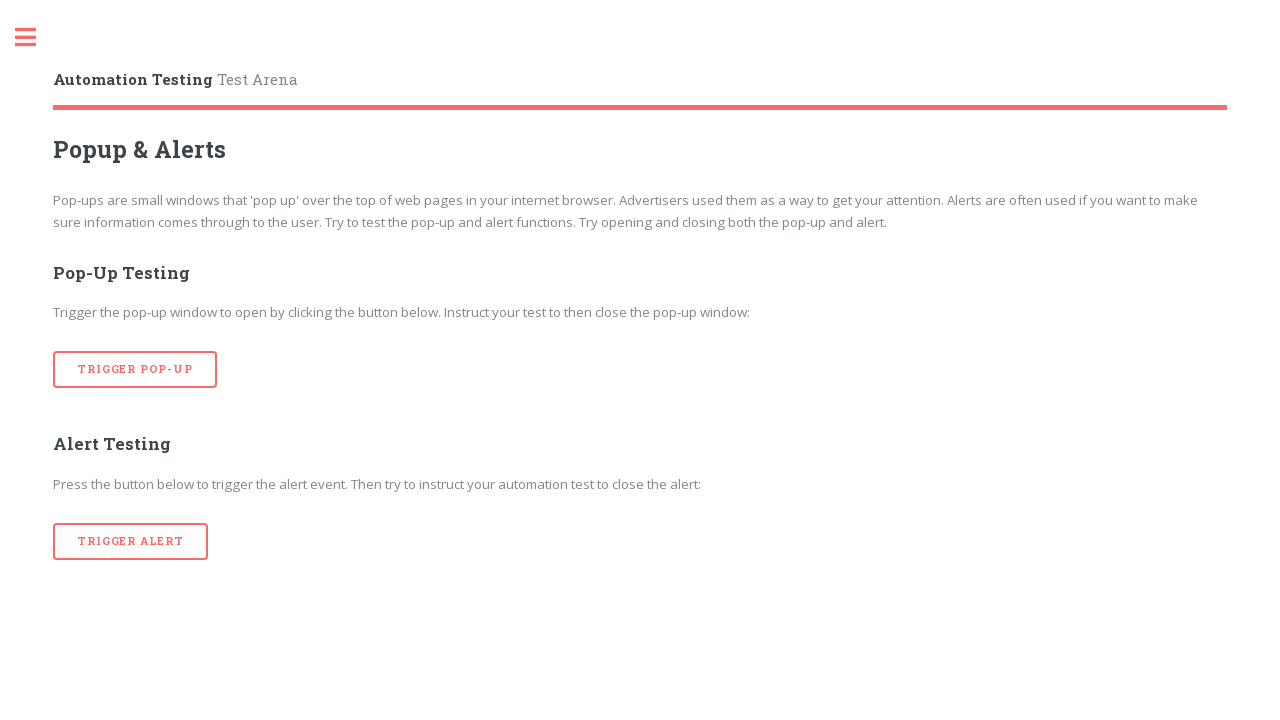

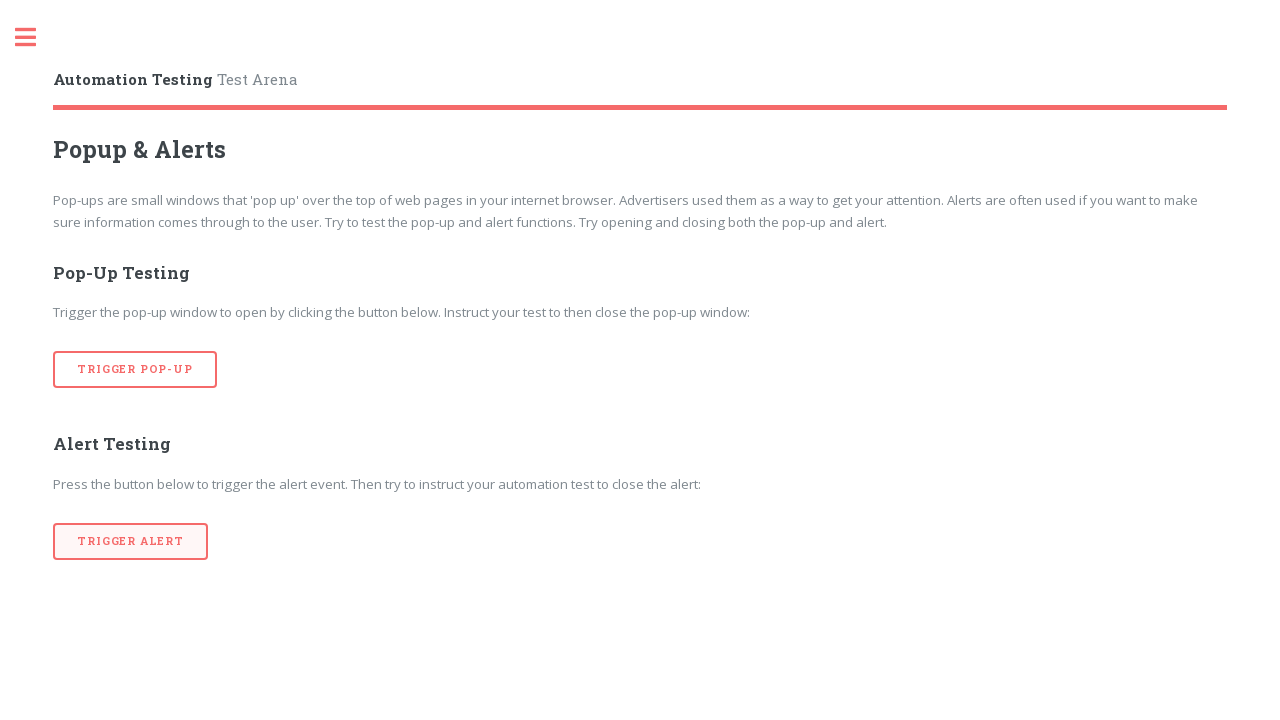